Tests file download functionality by navigating to a download page, clicking a download link, and verifying that a file was downloaded successfully.

Starting URL: https://the-internet.herokuapp.com/download

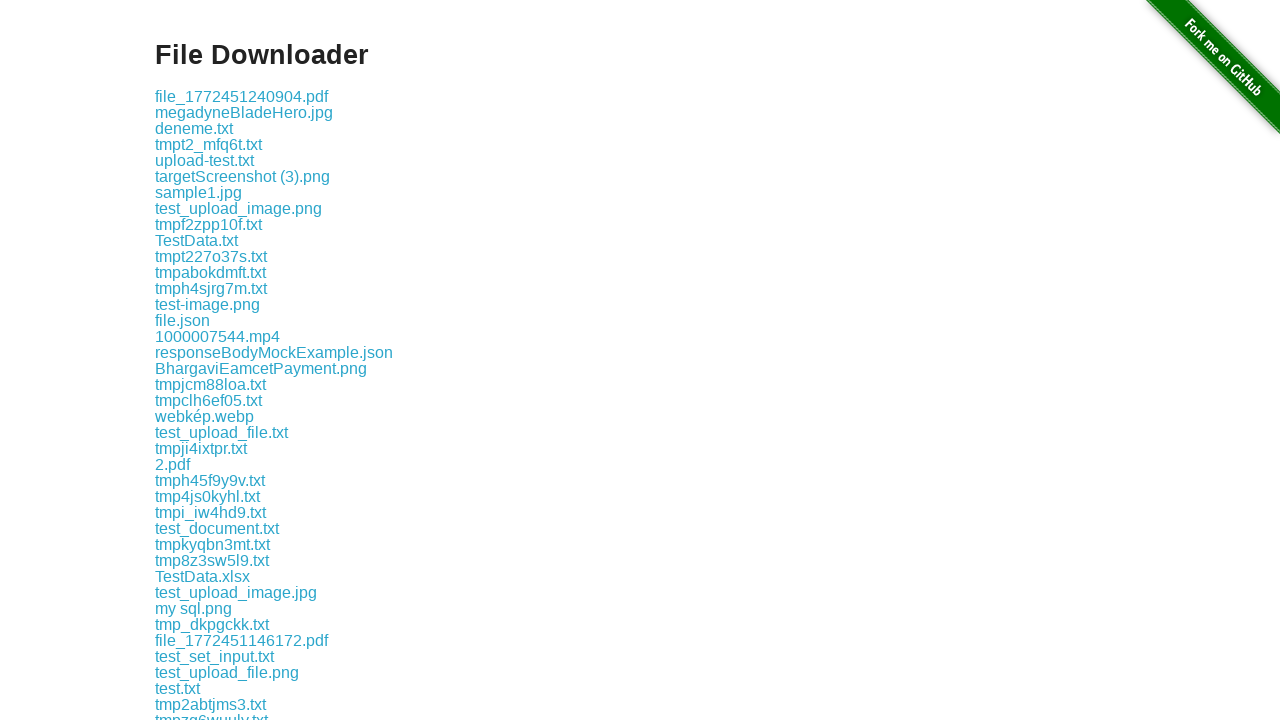

Download link selector loaded on the page
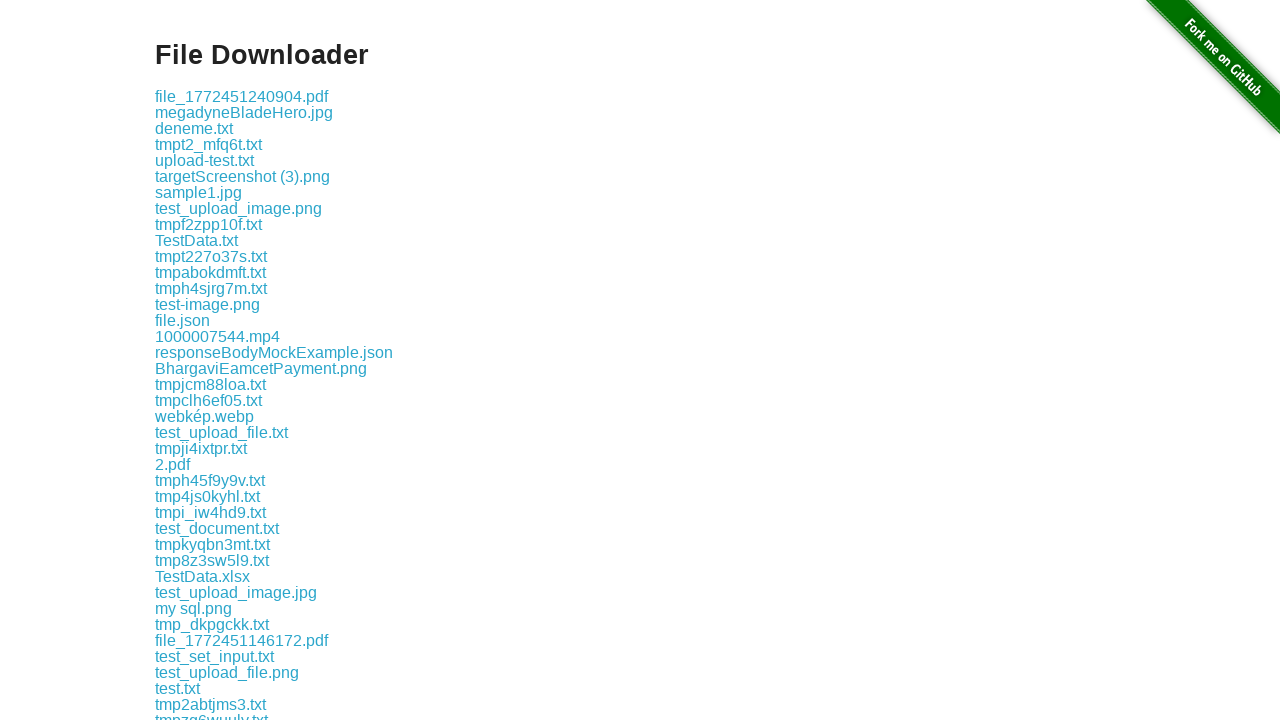

Clicked download link and file download started at (242, 96) on .example a
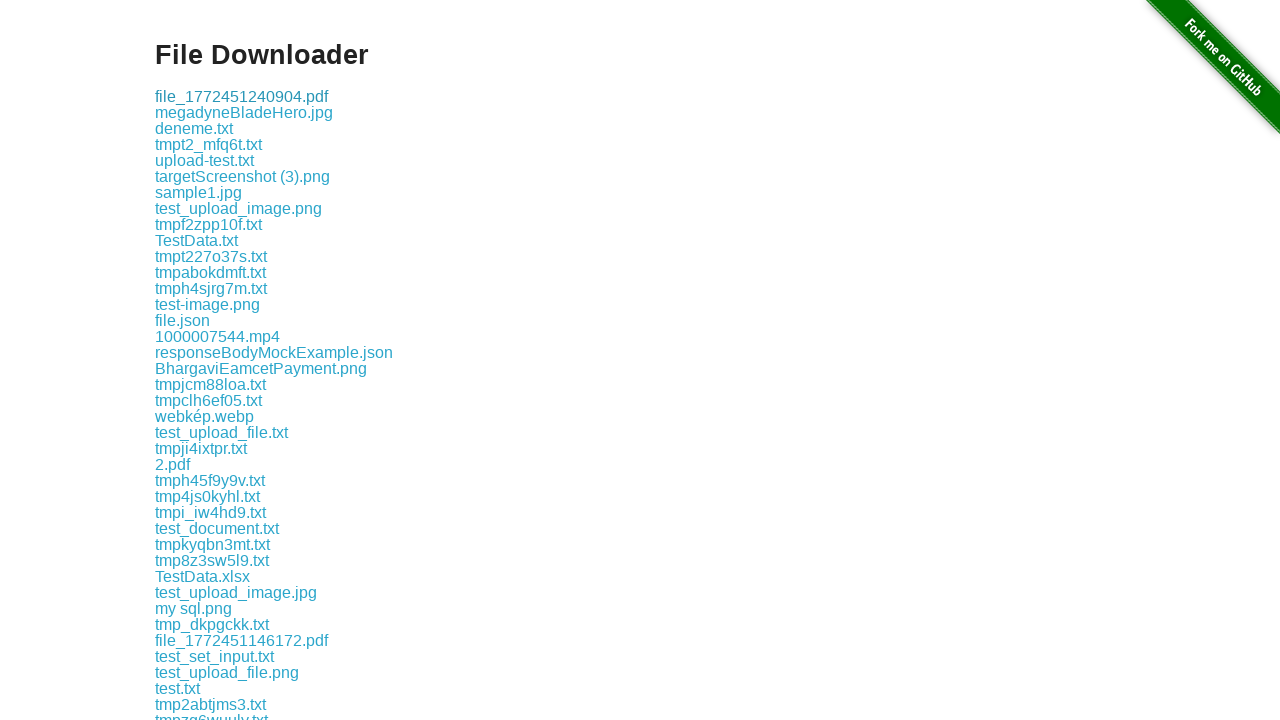

Download completed and file object retrieved
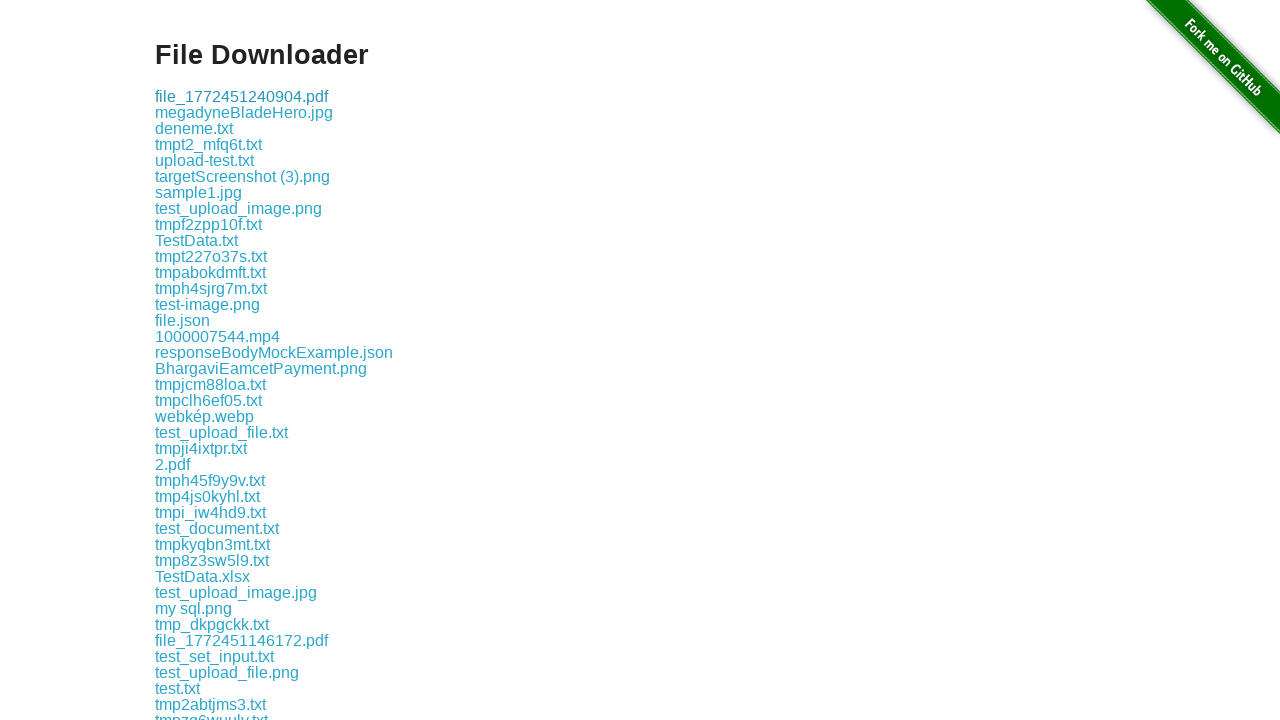

Verified that file was downloaded successfully
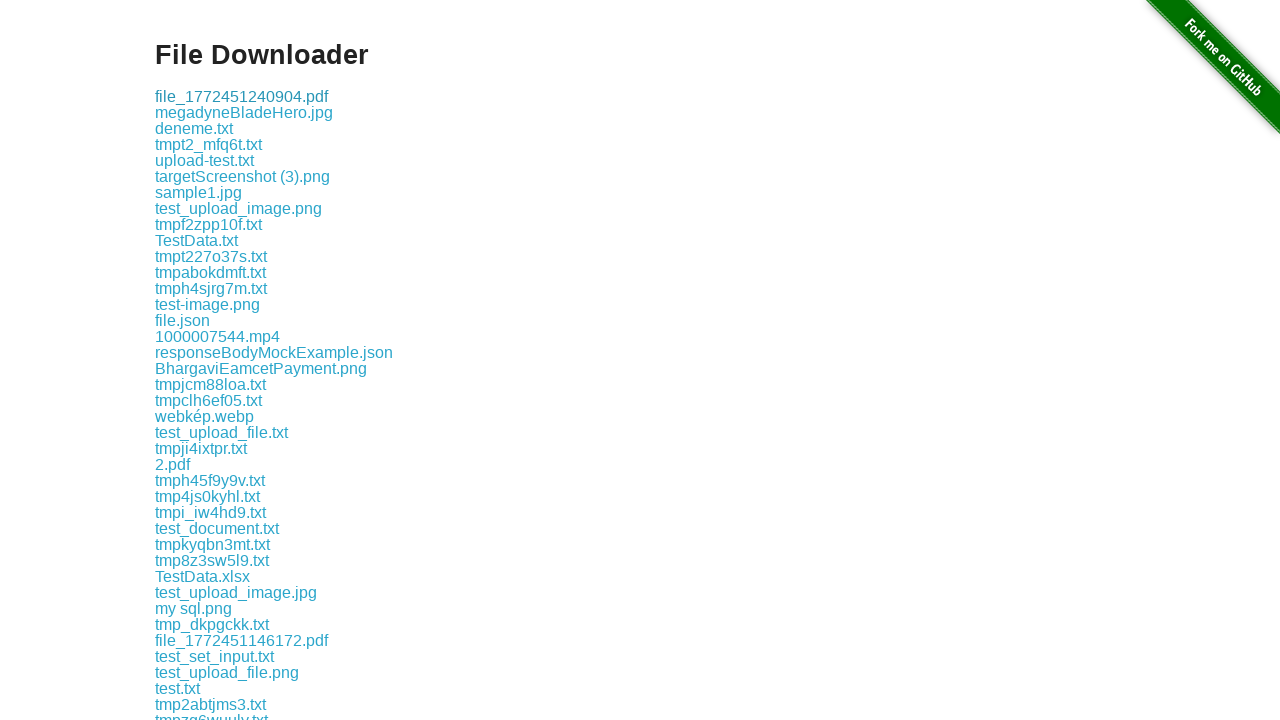

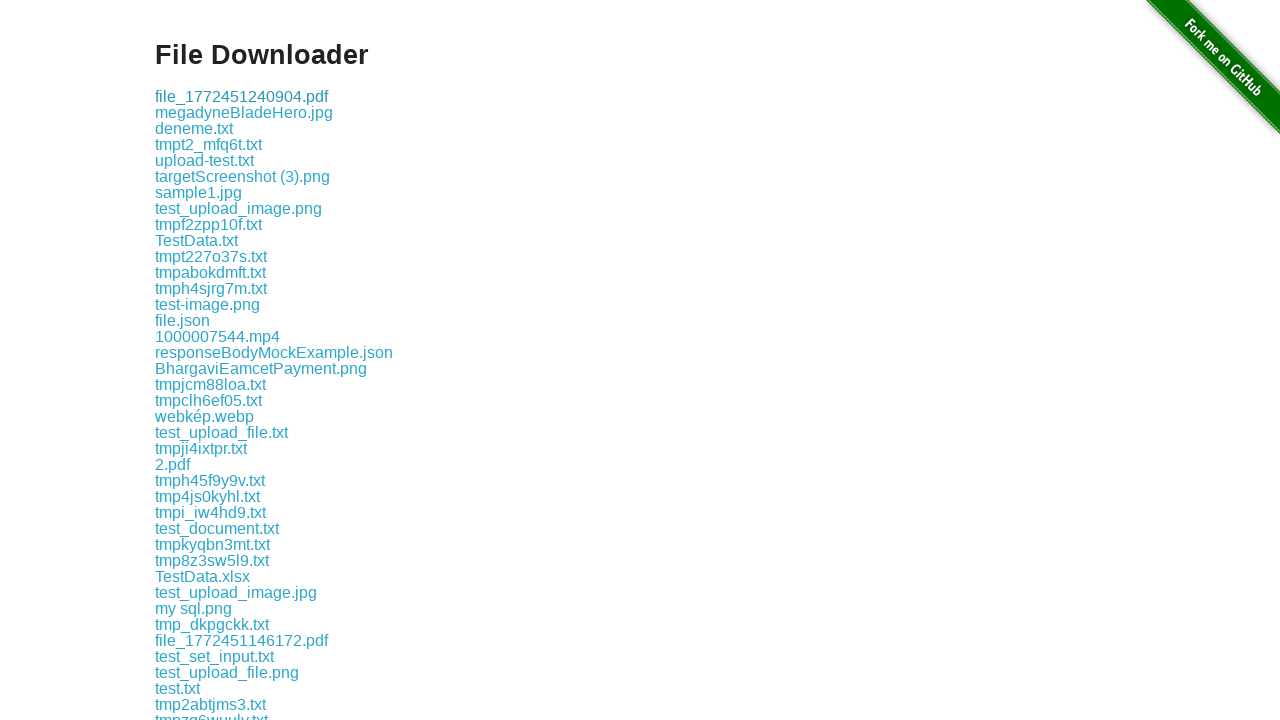